Tests that new items are appended to the bottom of the todo list by creating 3 items and verifying the count

Starting URL: https://demo.playwright.dev/todomvc

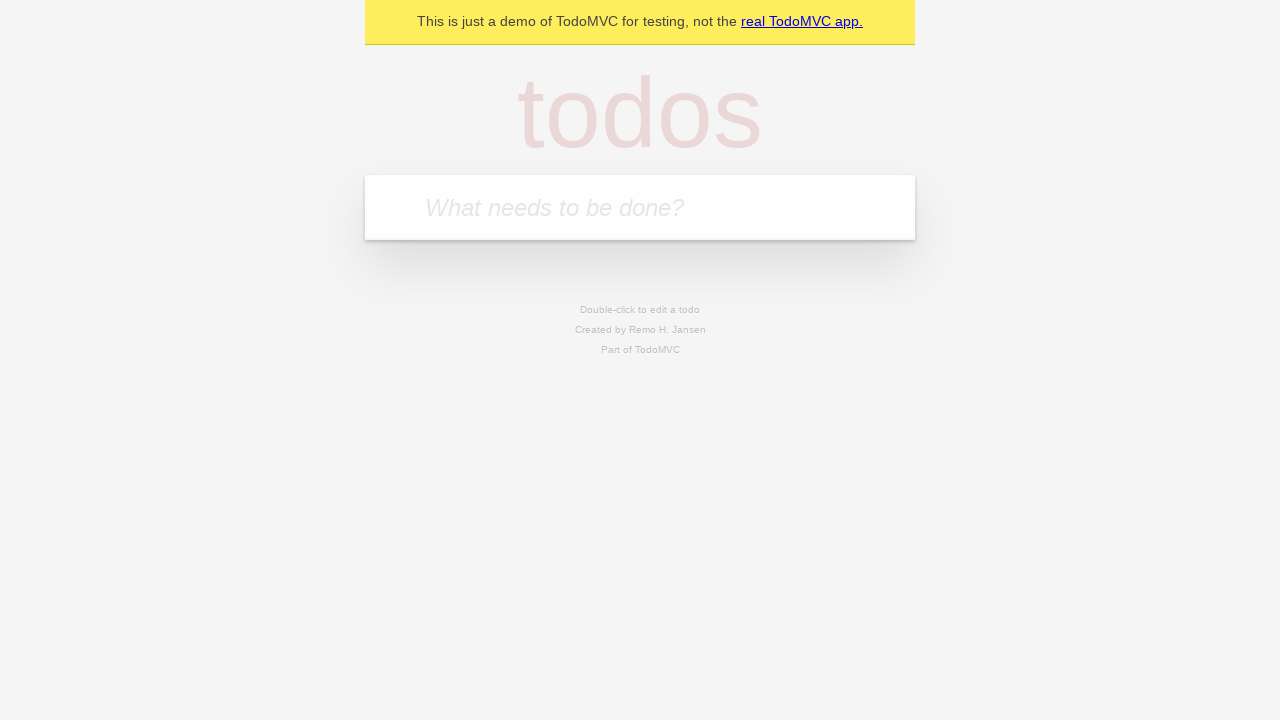

Filled input field with 'buy some cheese' on internal:attr=[placeholder="What needs to be done?"i]
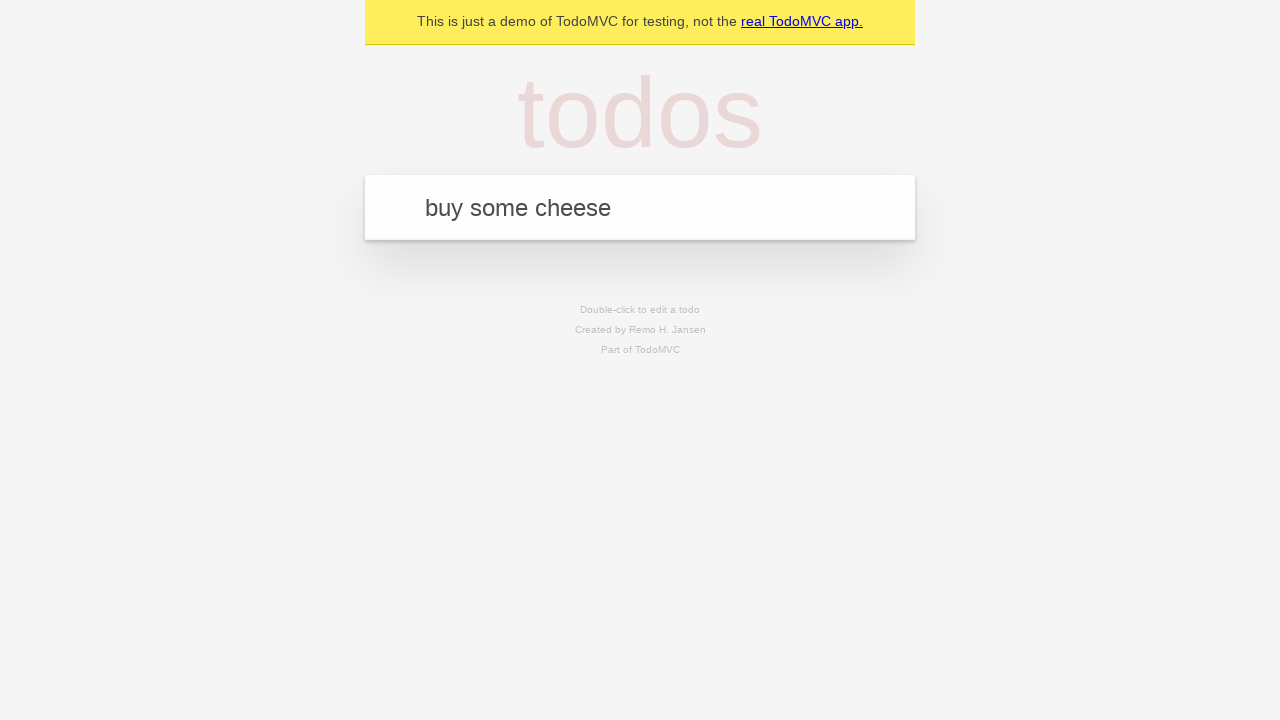

Pressed Enter to add first todo item on internal:attr=[placeholder="What needs to be done?"i]
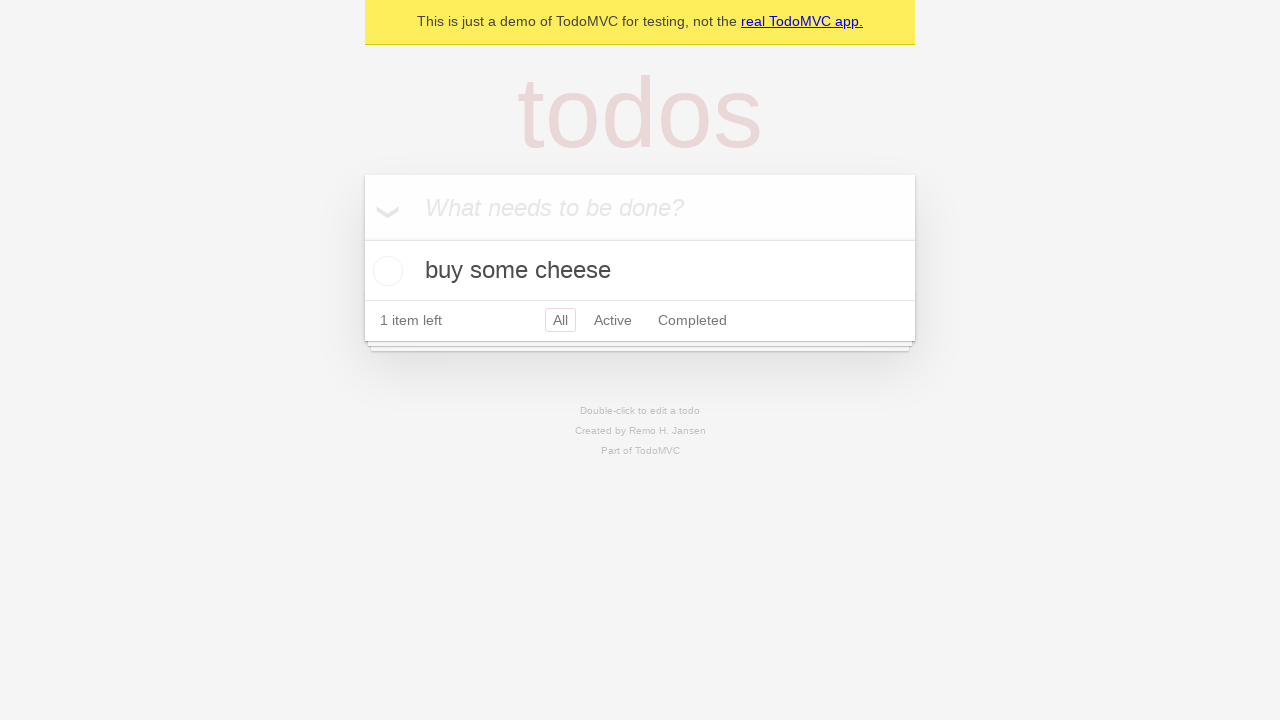

Filled input field with 'feed the cat' on internal:attr=[placeholder="What needs to be done?"i]
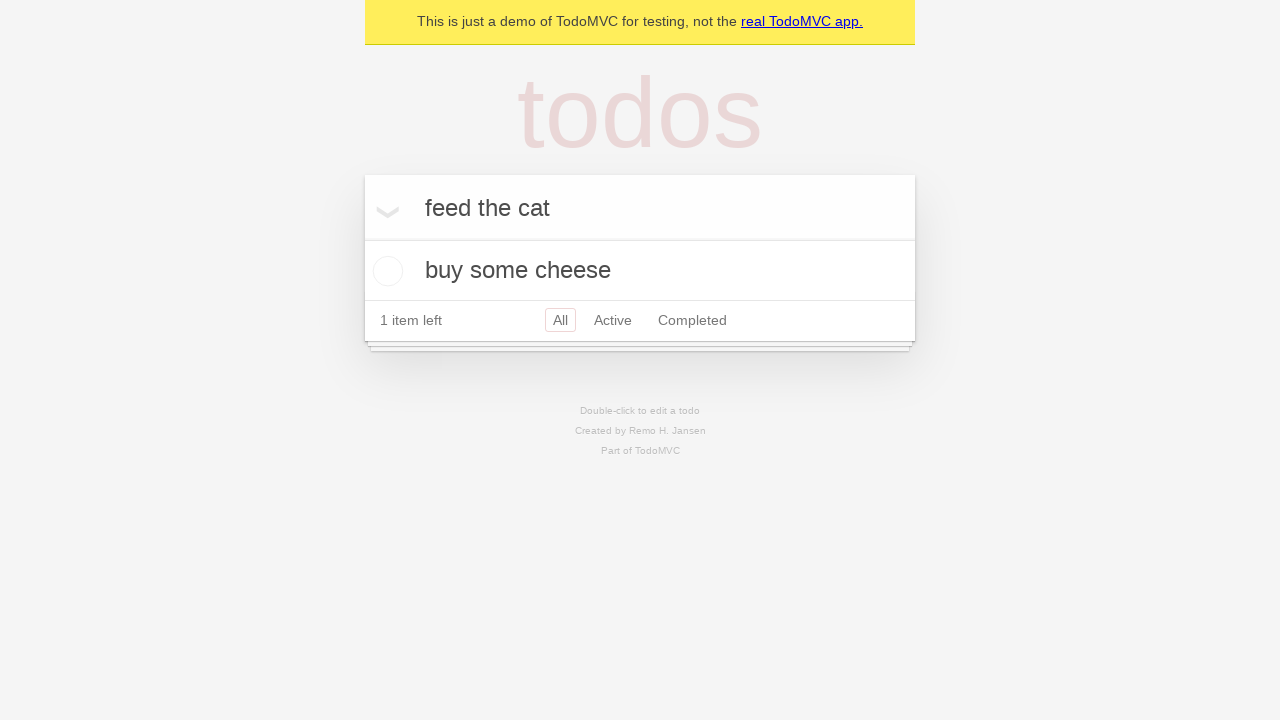

Pressed Enter to add second todo item on internal:attr=[placeholder="What needs to be done?"i]
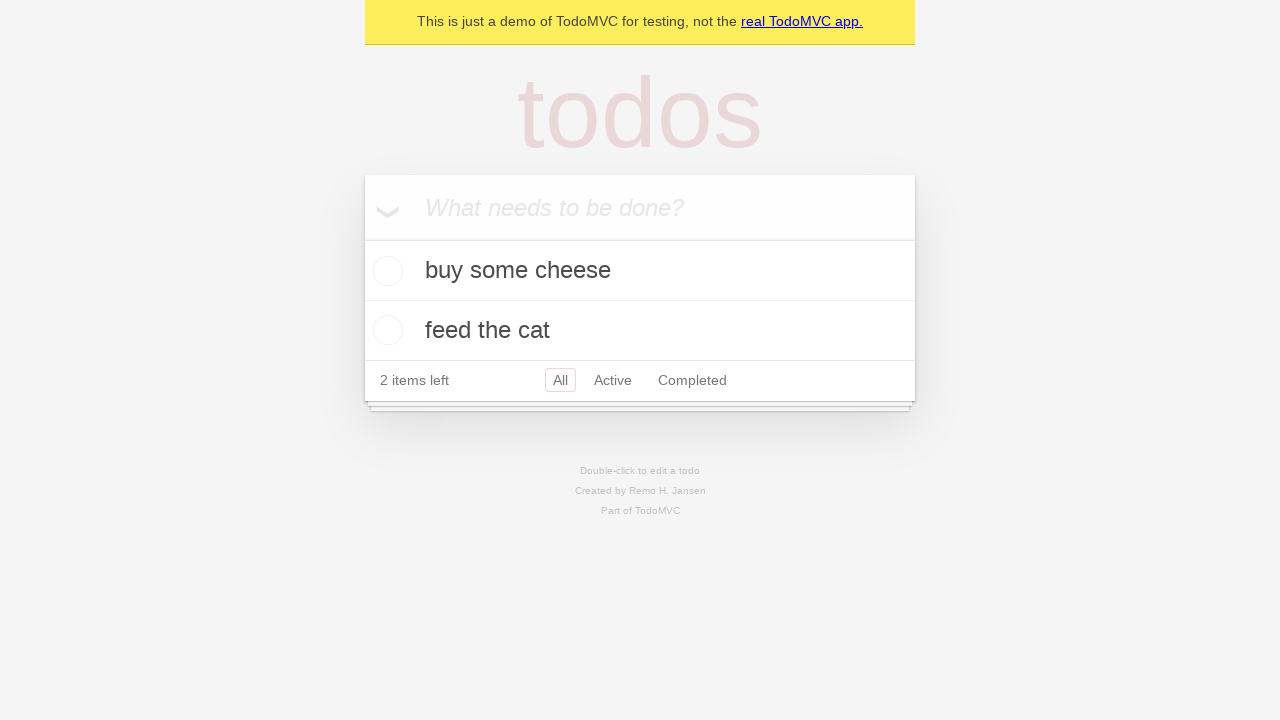

Filled input field with 'book a doctors appointment' on internal:attr=[placeholder="What needs to be done?"i]
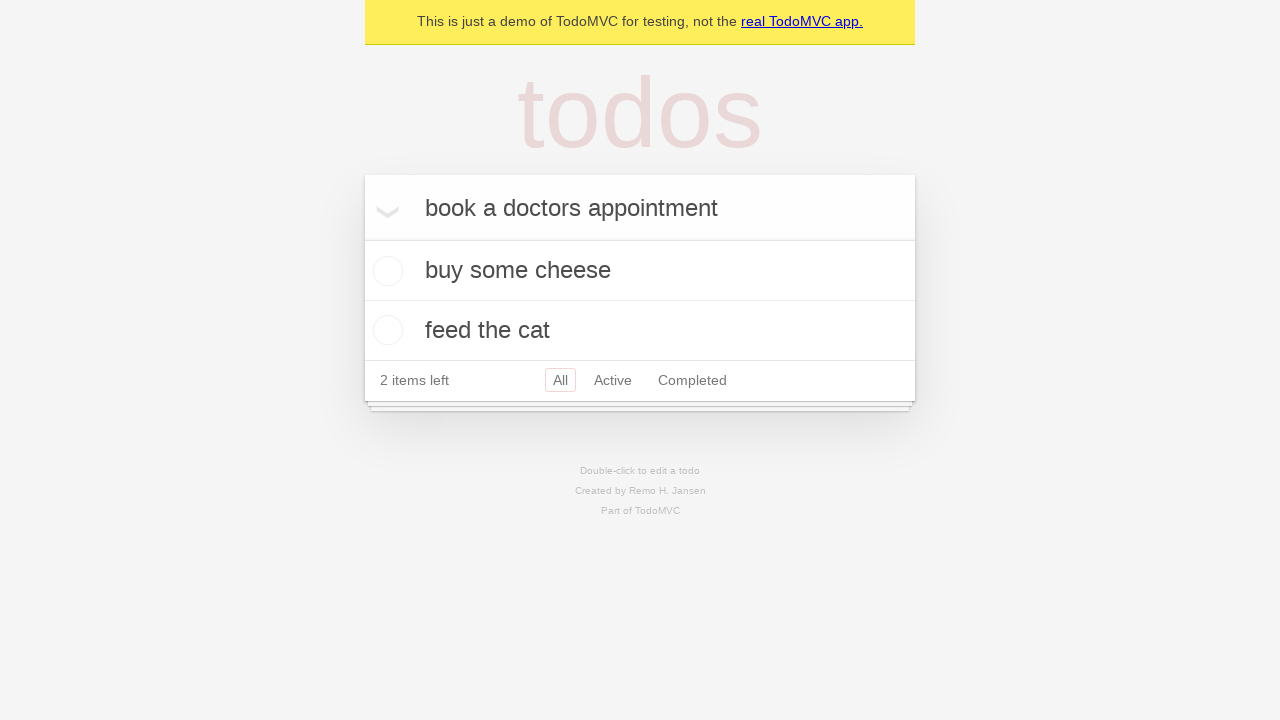

Pressed Enter to add third todo item on internal:attr=[placeholder="What needs to be done?"i]
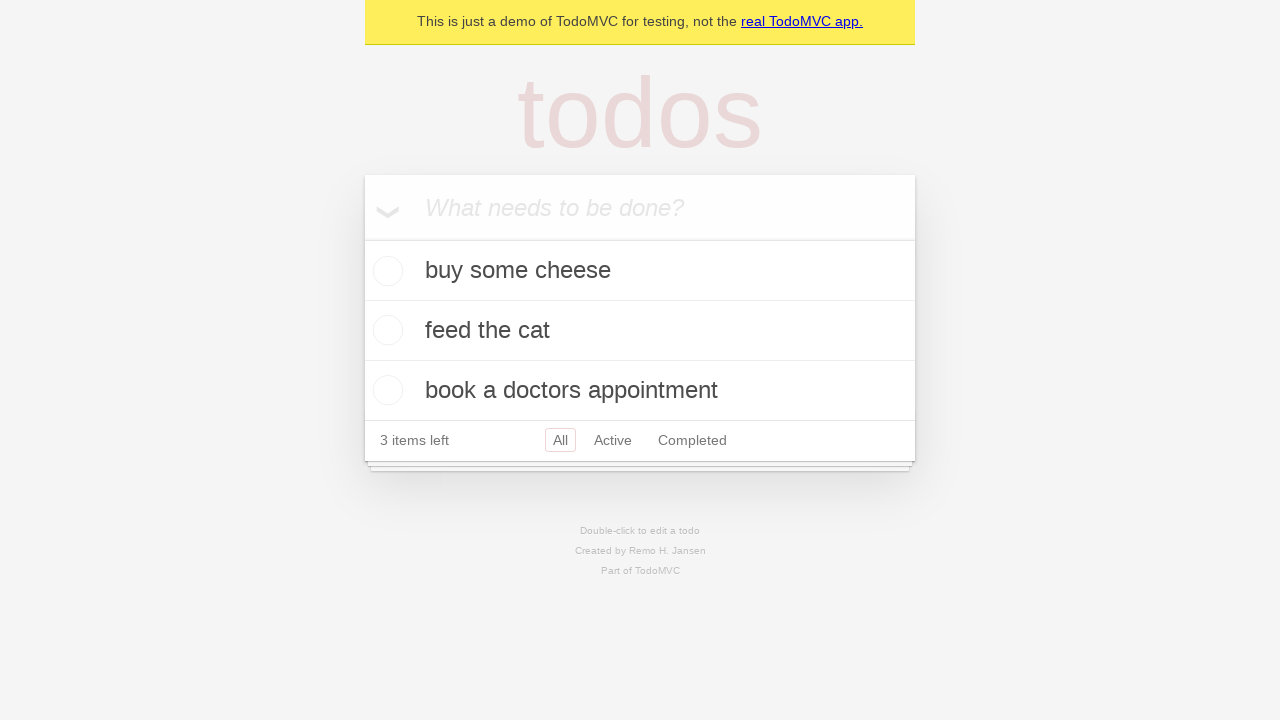

Todo count element loaded
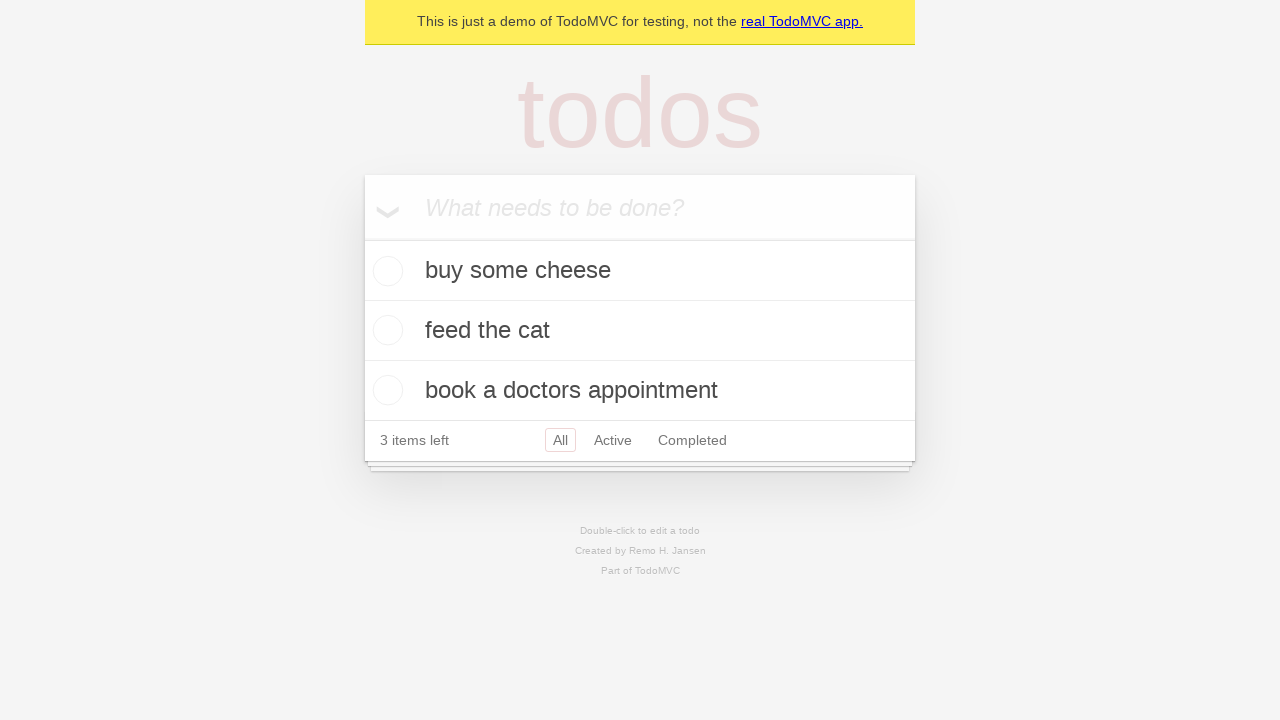

Verified todo list shows 3 items left
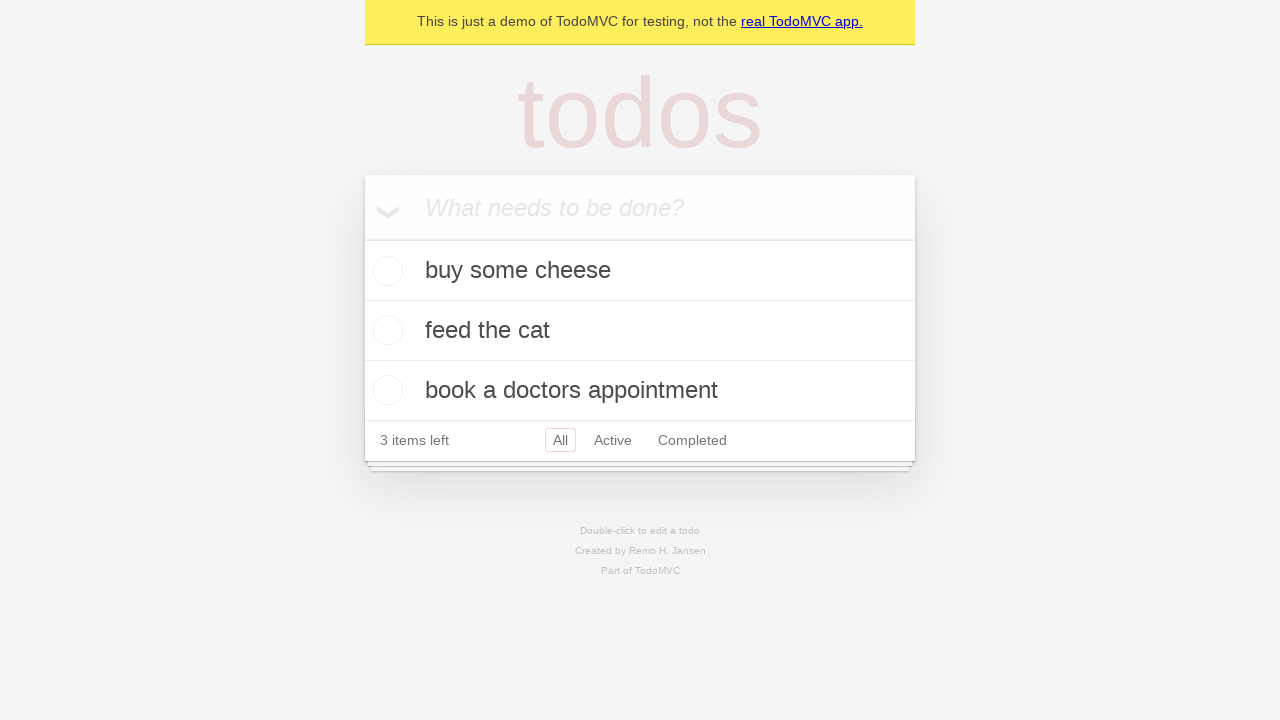

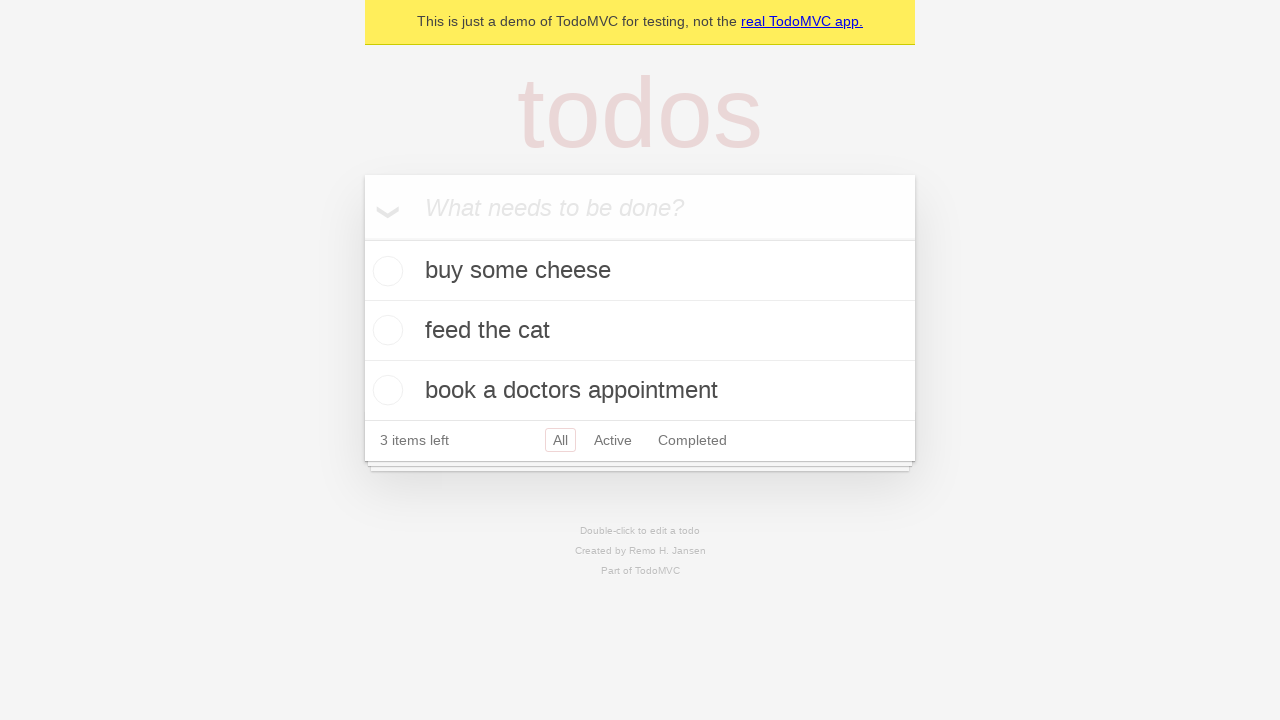